Tests the add/remove elements functionality by clicking Add Element button to create a Delete button, then clicking Delete to remove it

Starting URL: https://the-internet.herokuapp.com/add_remove_elements/

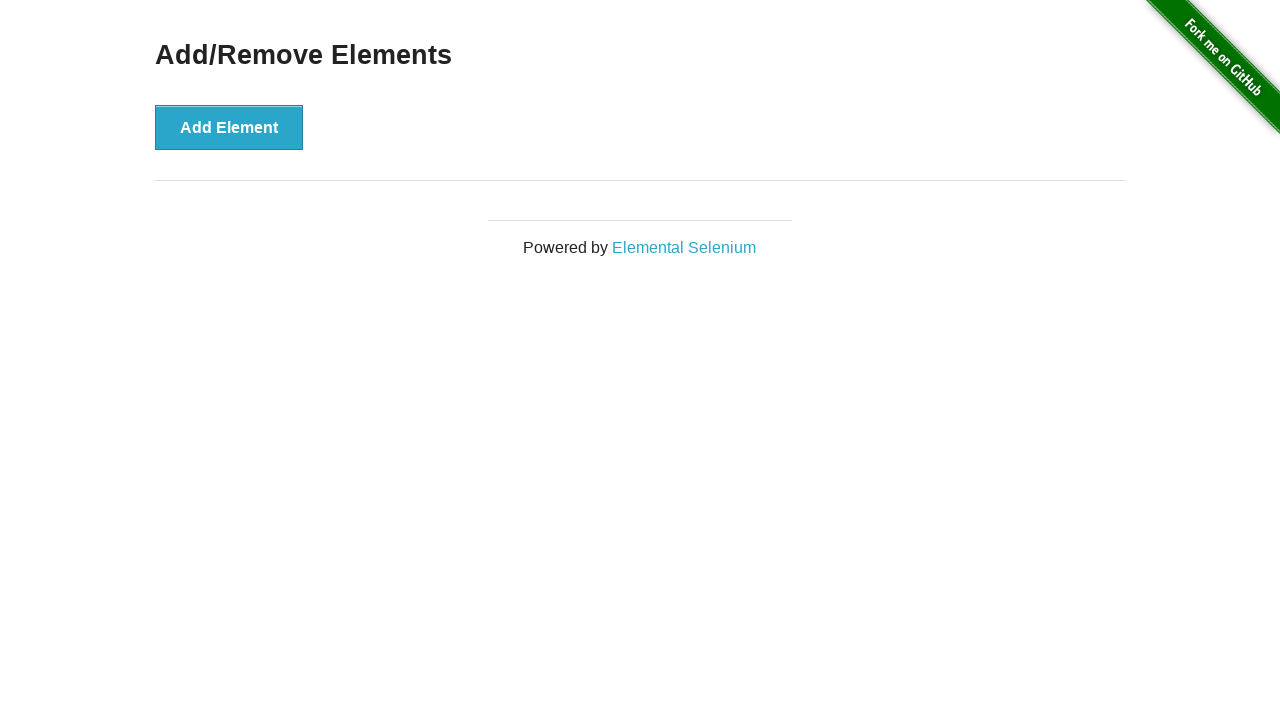

Clicked the 'Add Element' button to create a Delete button at (229, 127) on xpath=//button[@onclick='addElement()']
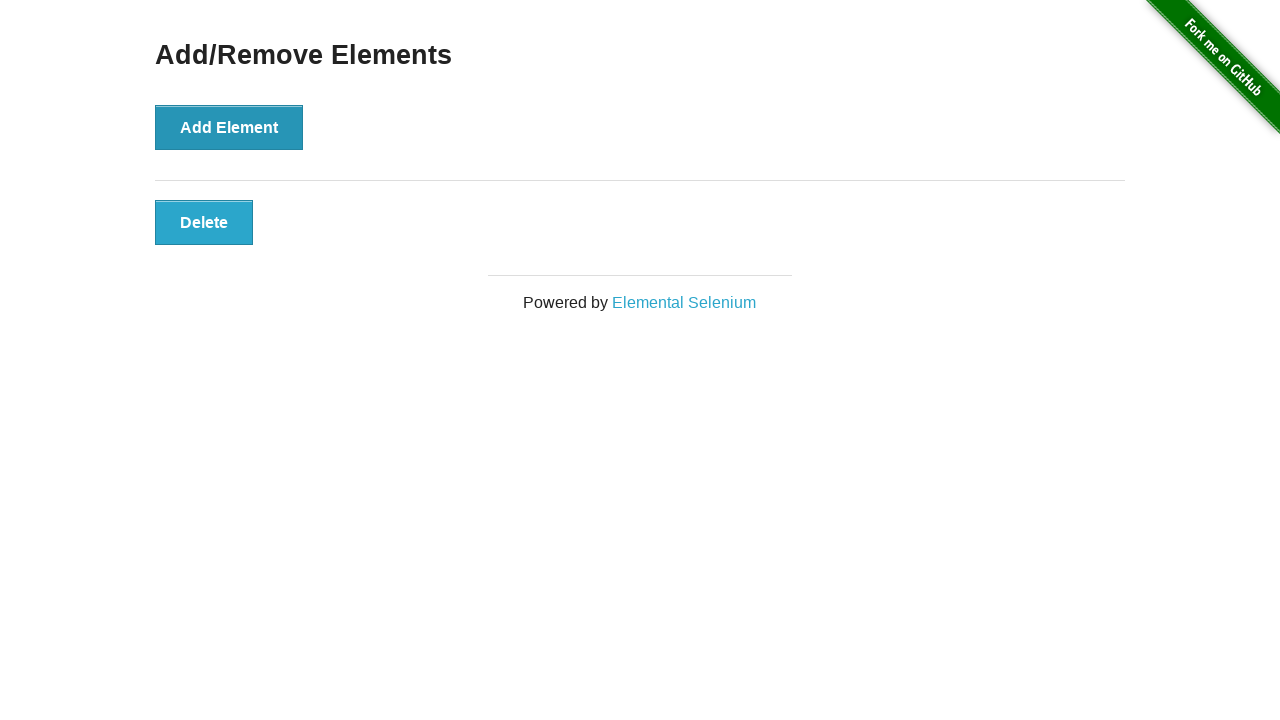

Delete button appeared on the page
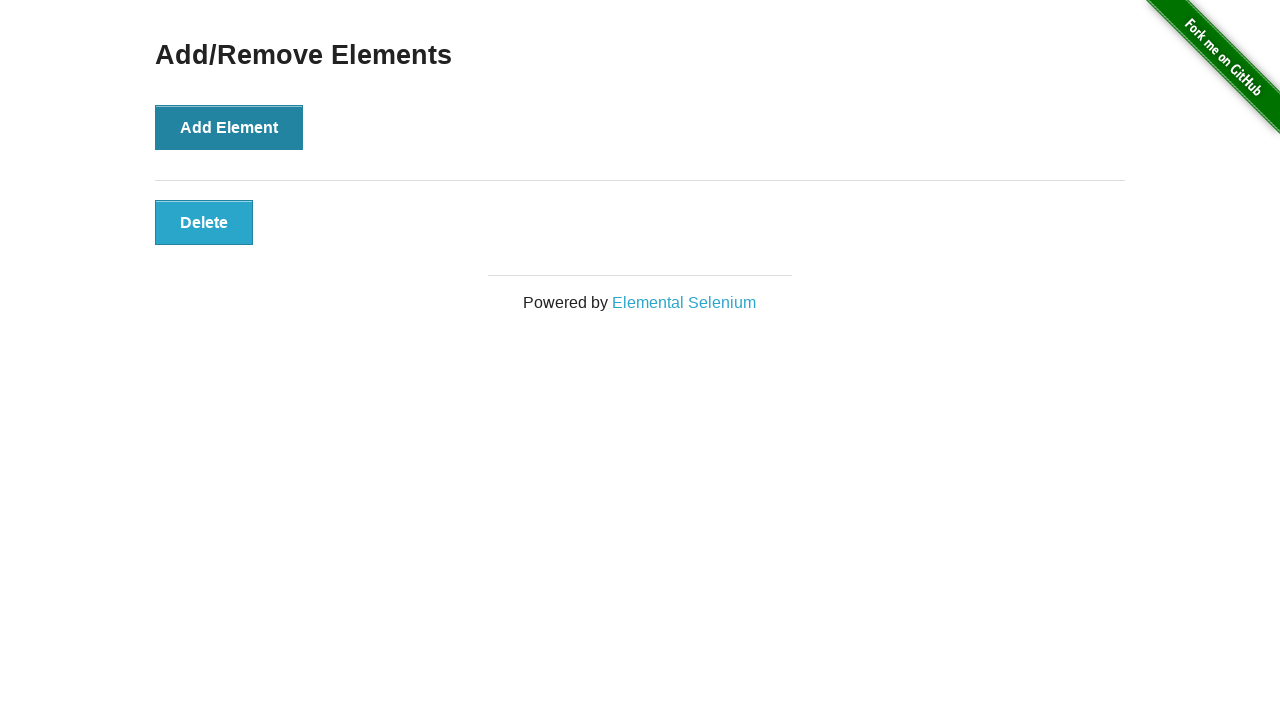

Clicked the Delete button to remove it at (204, 222) on xpath=//button[.='Delete']
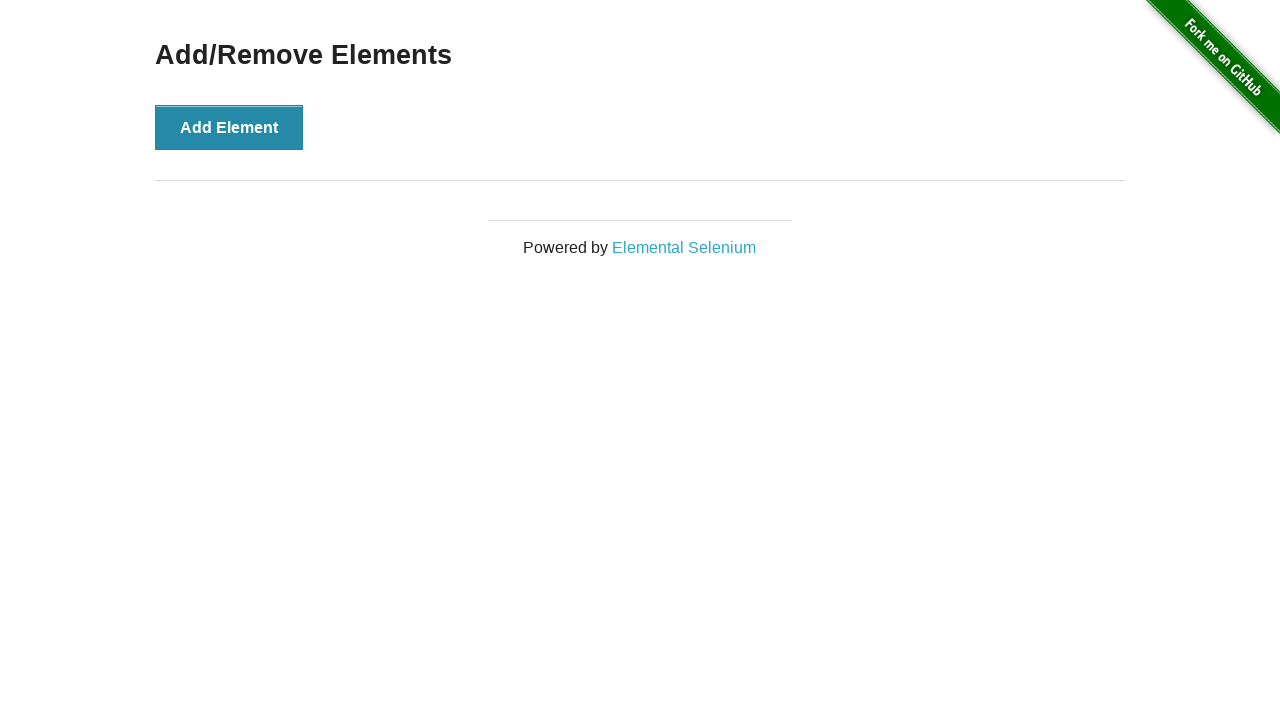

Delete button was successfully removed from the page
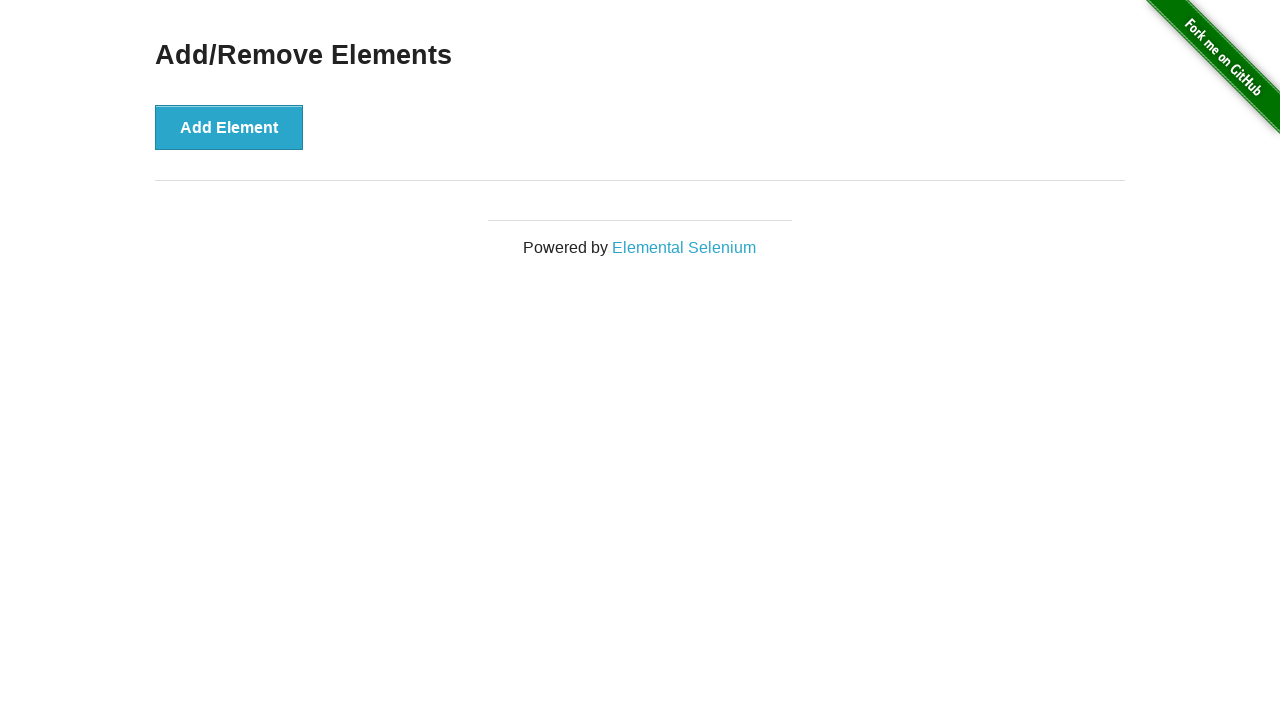

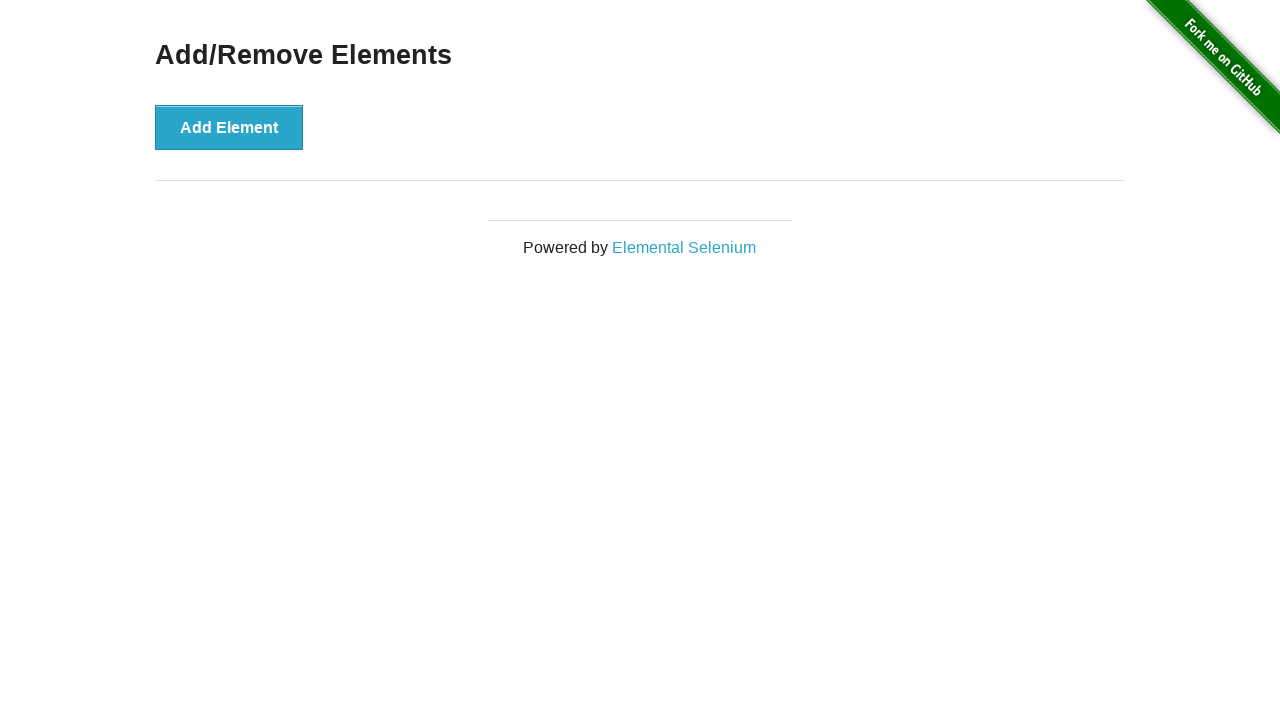